Navigates to the USA Spending government website for the Department of Defense budget page and waits for the visualization data section to load.

Starting URL: https://www.usaspending.gov/agency/department-of-defense?fy=2023

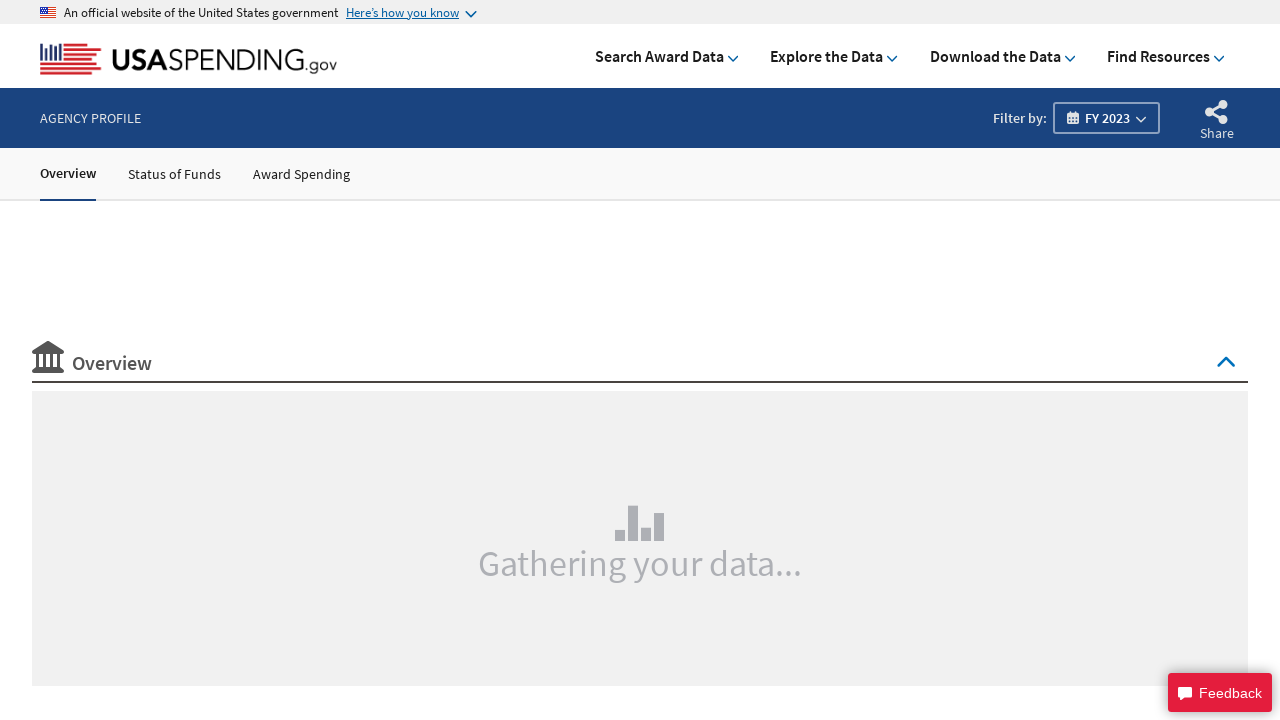

Navigated to USA Spending Department of Defense budget page for fiscal year 2023
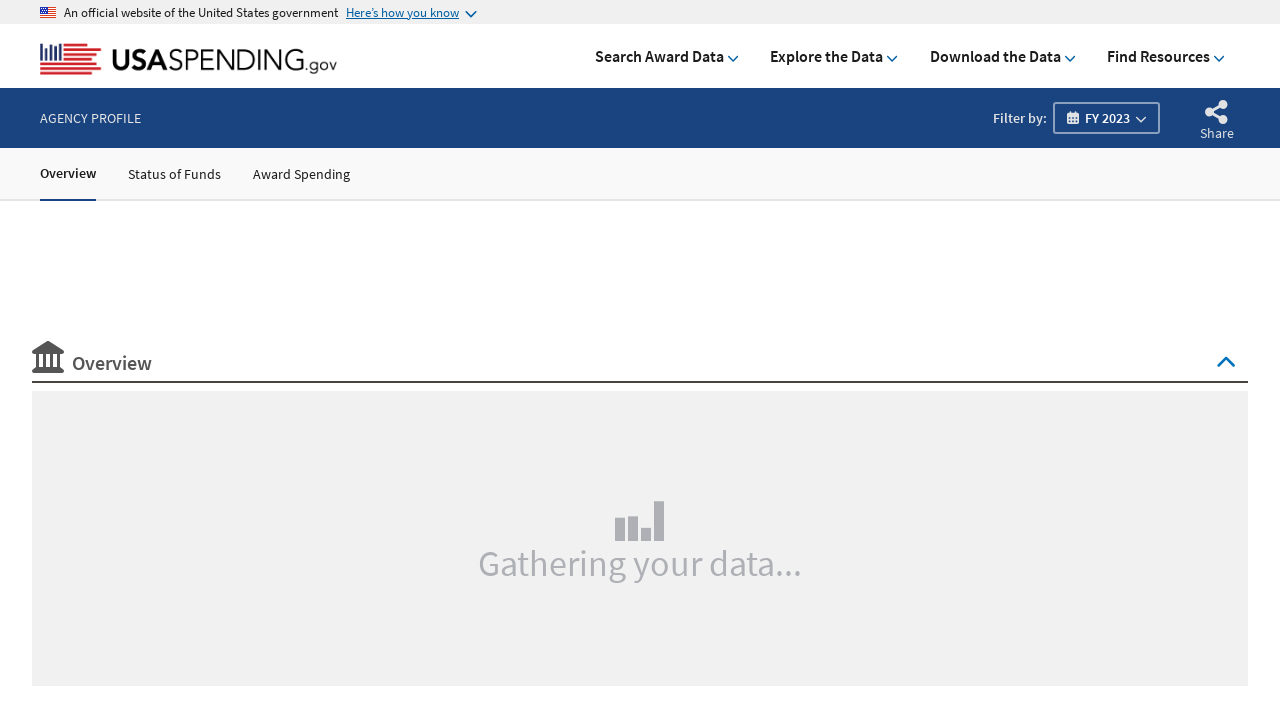

Page reached network idle state indicating full load
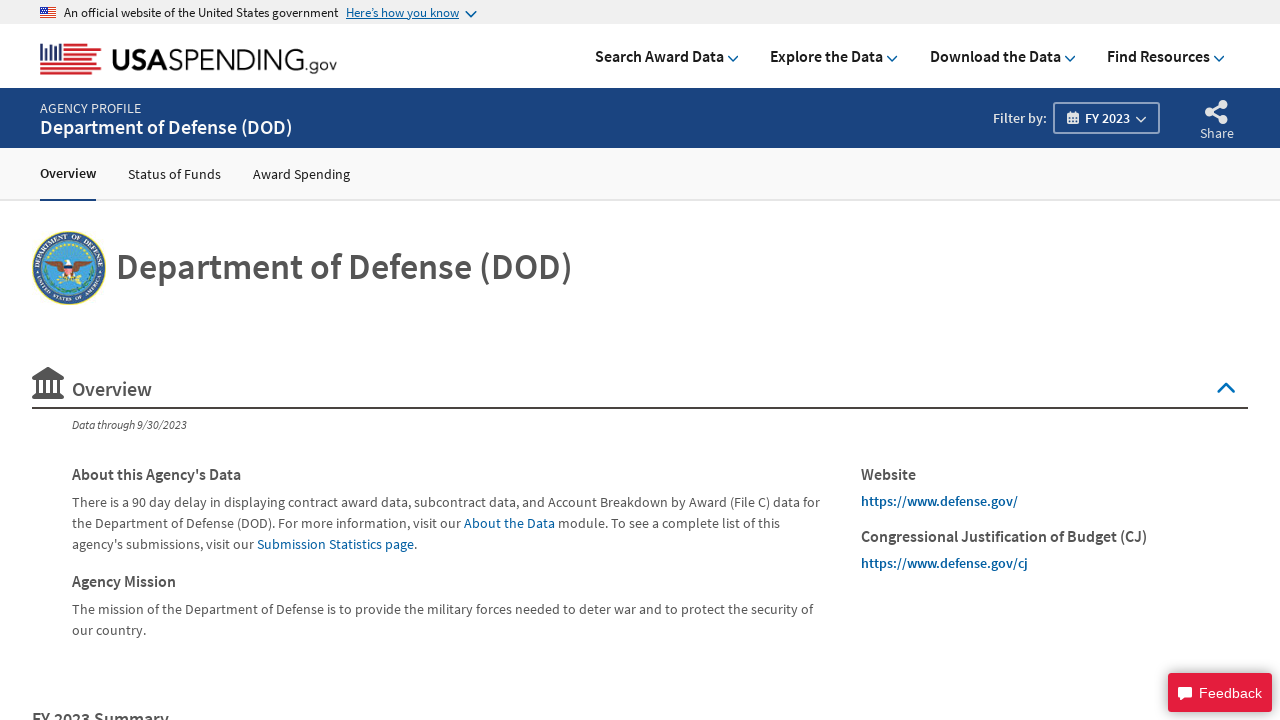

Budget visualization data section loaded successfully
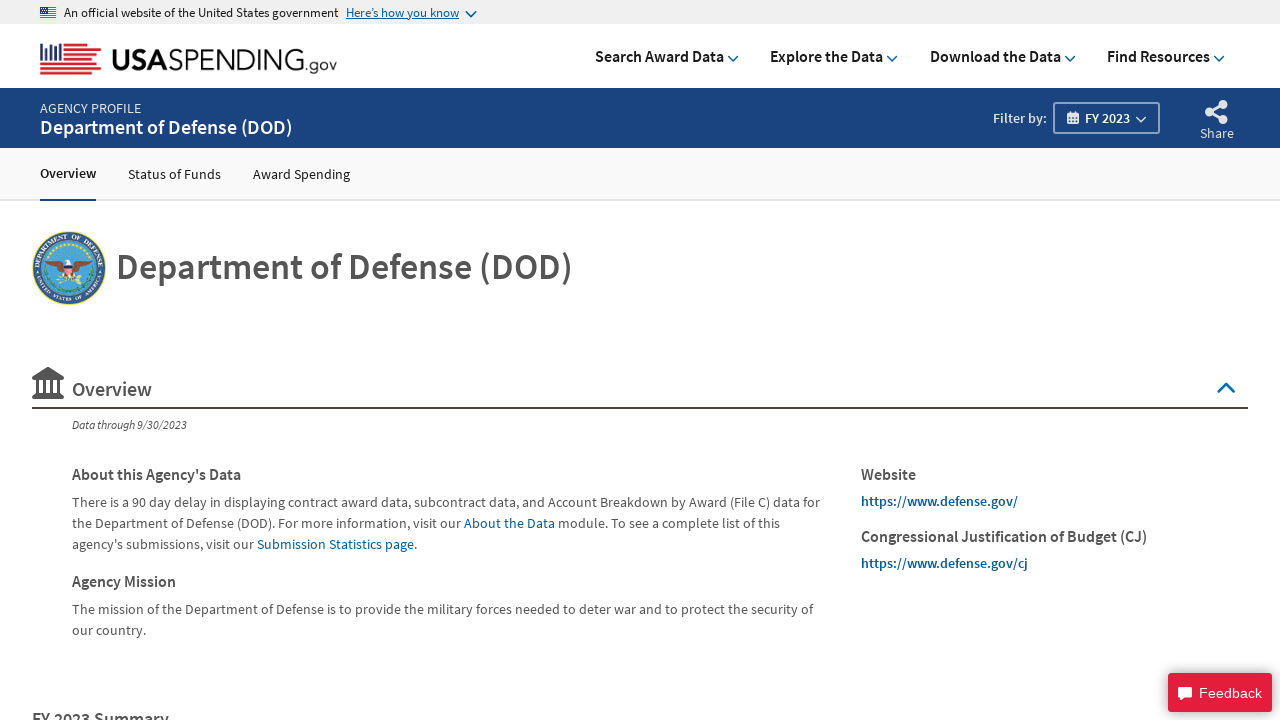

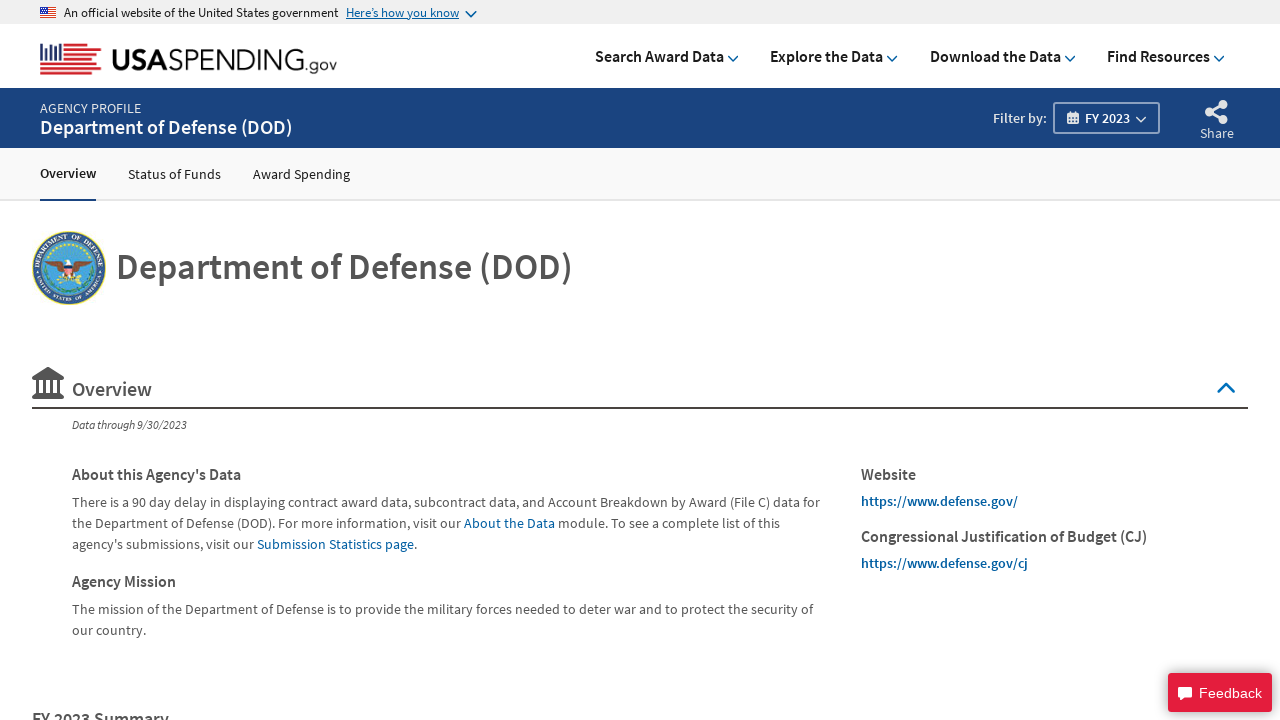